Clicks a button that triggers a delayed alert after 5 seconds and verifies the alert text

Starting URL: https://demoqa.com/alerts

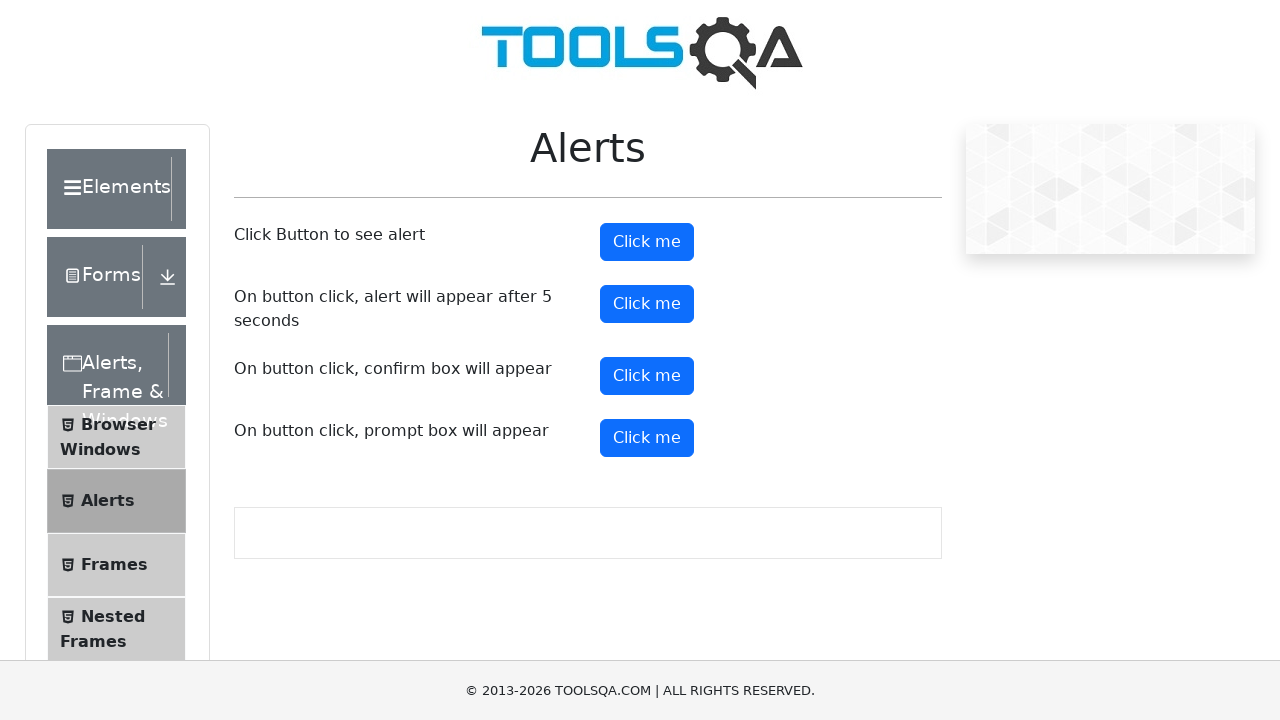

Clicked button to trigger delayed alert at (647, 304) on #timerAlertButton
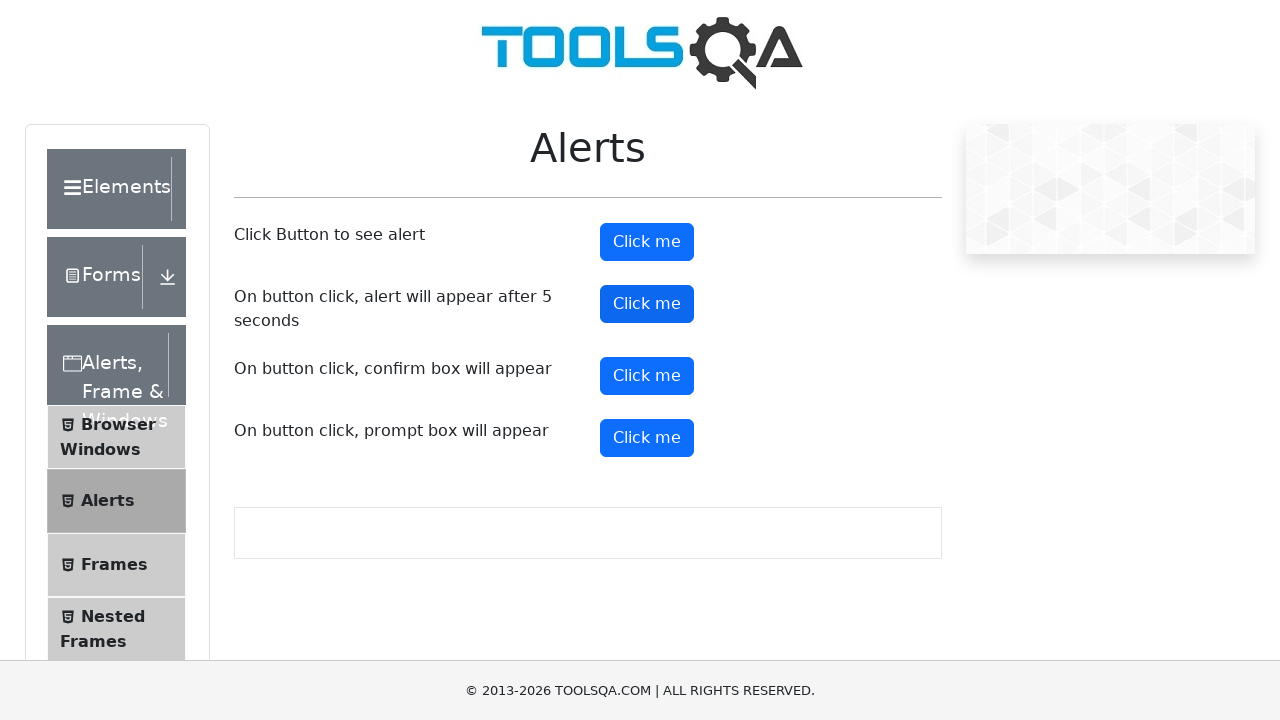

Set up dialog handler to accept alerts
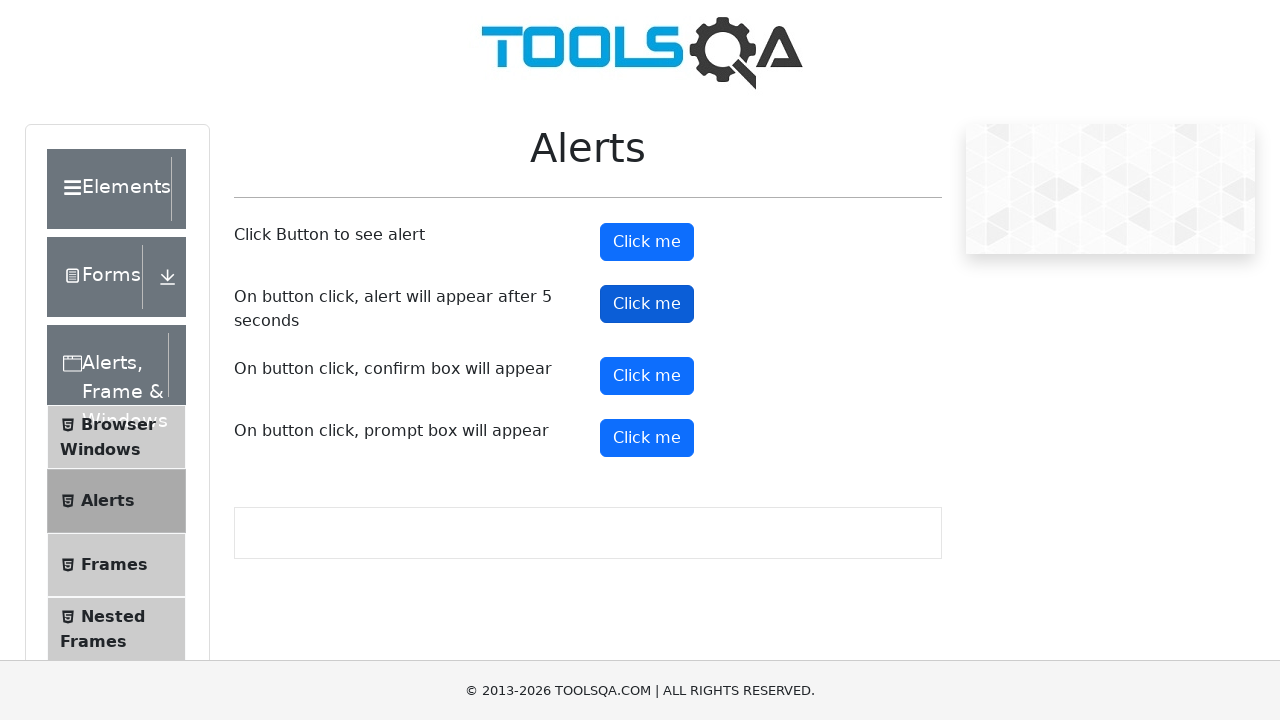

Waited 6 seconds for delayed alert to appear and be accepted
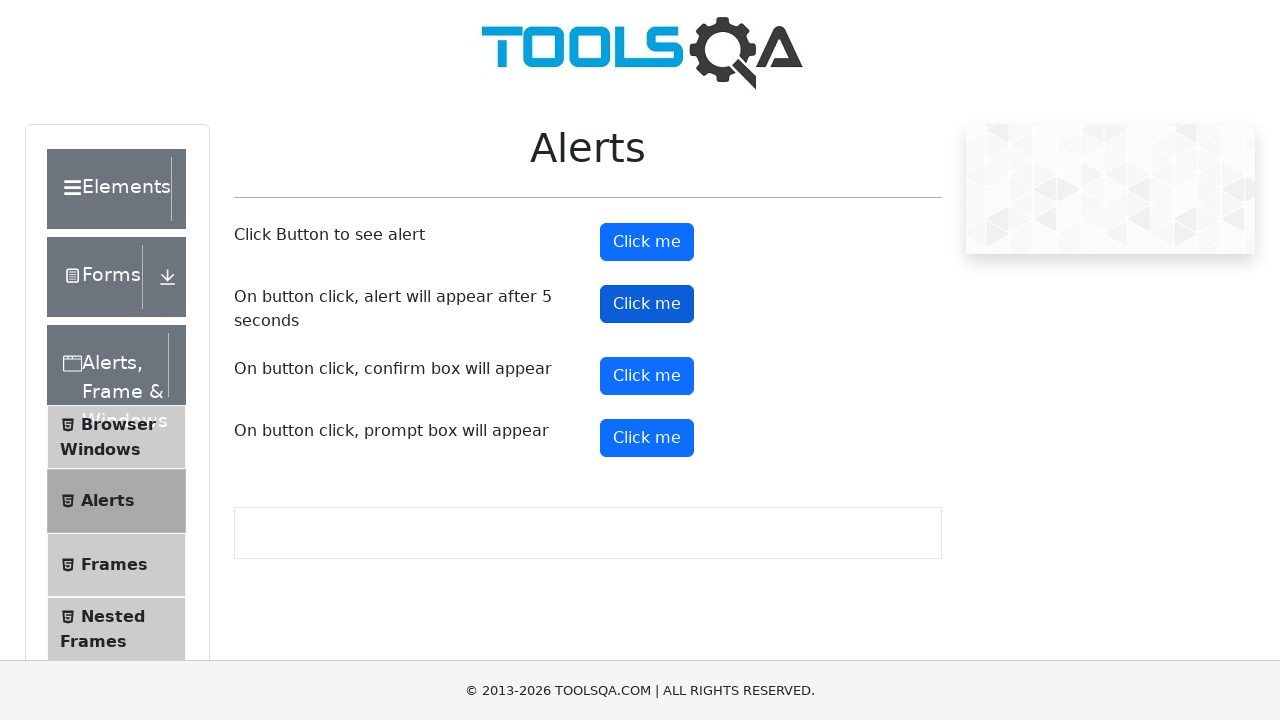

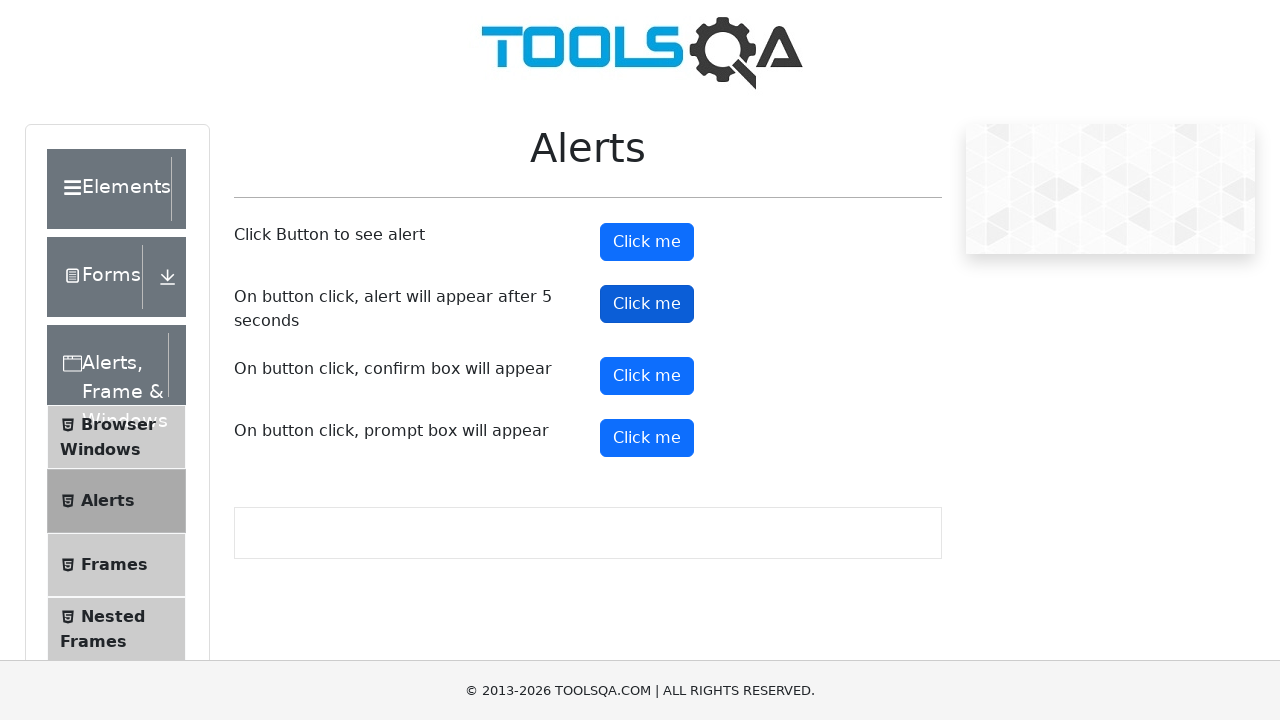